Tests triangle type calculator with sides that don't form a triangle (a > b + c, where b == c)

Starting URL: https://testpages.eviltester.com/styled/apps/triangle/triangle001.html

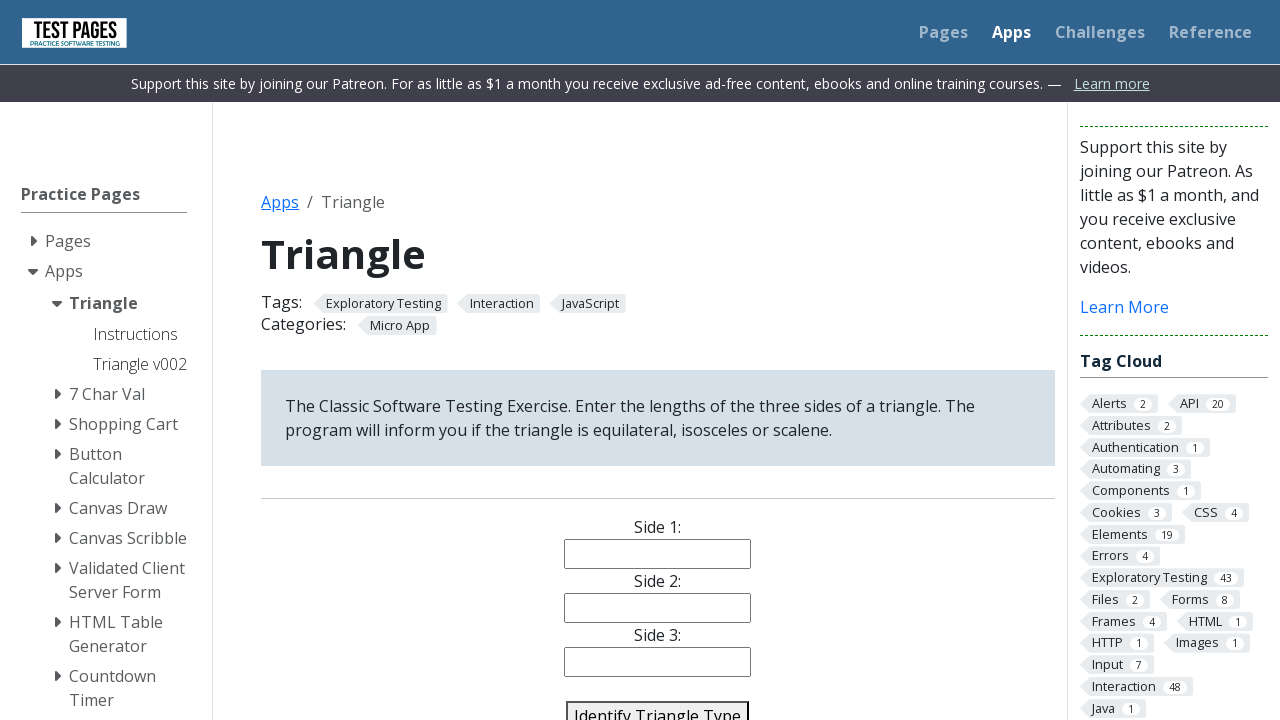

Navigated to triangle type calculator application
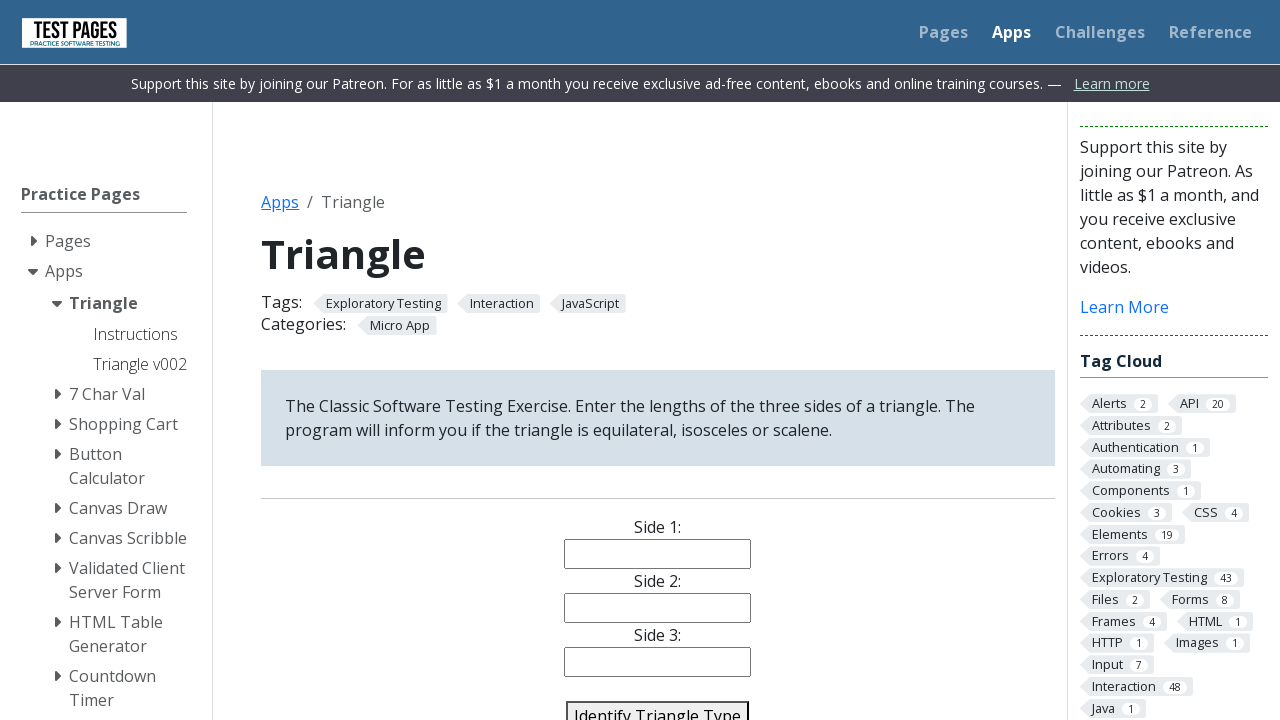

Filled side1 field with value 7 on #side1
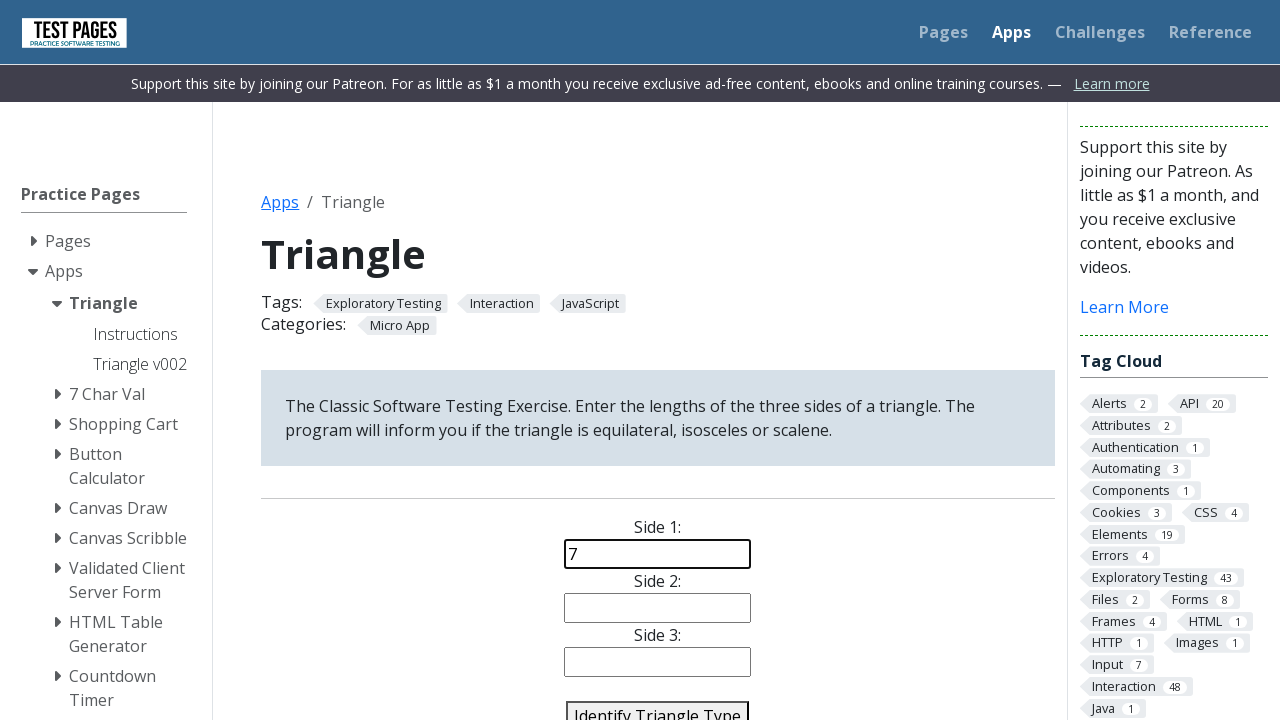

Filled side2 field with value 3 on #side2
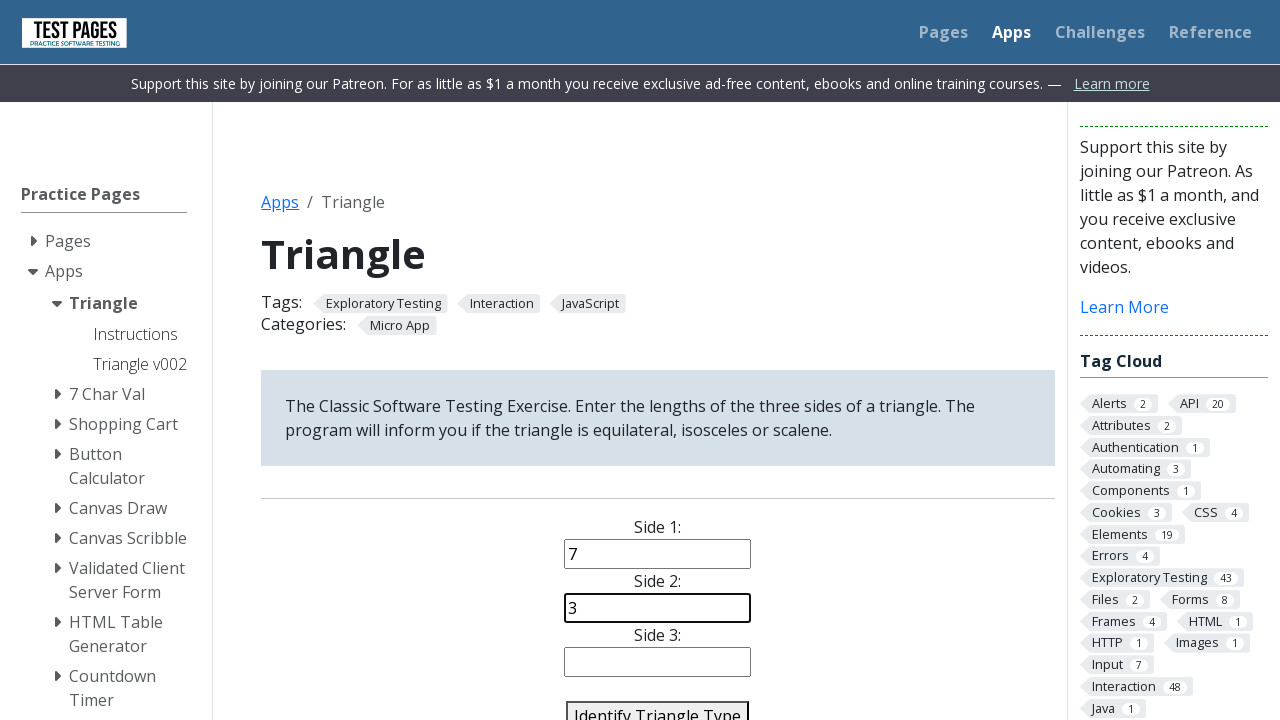

Filled side3 field with value 3 on #side3
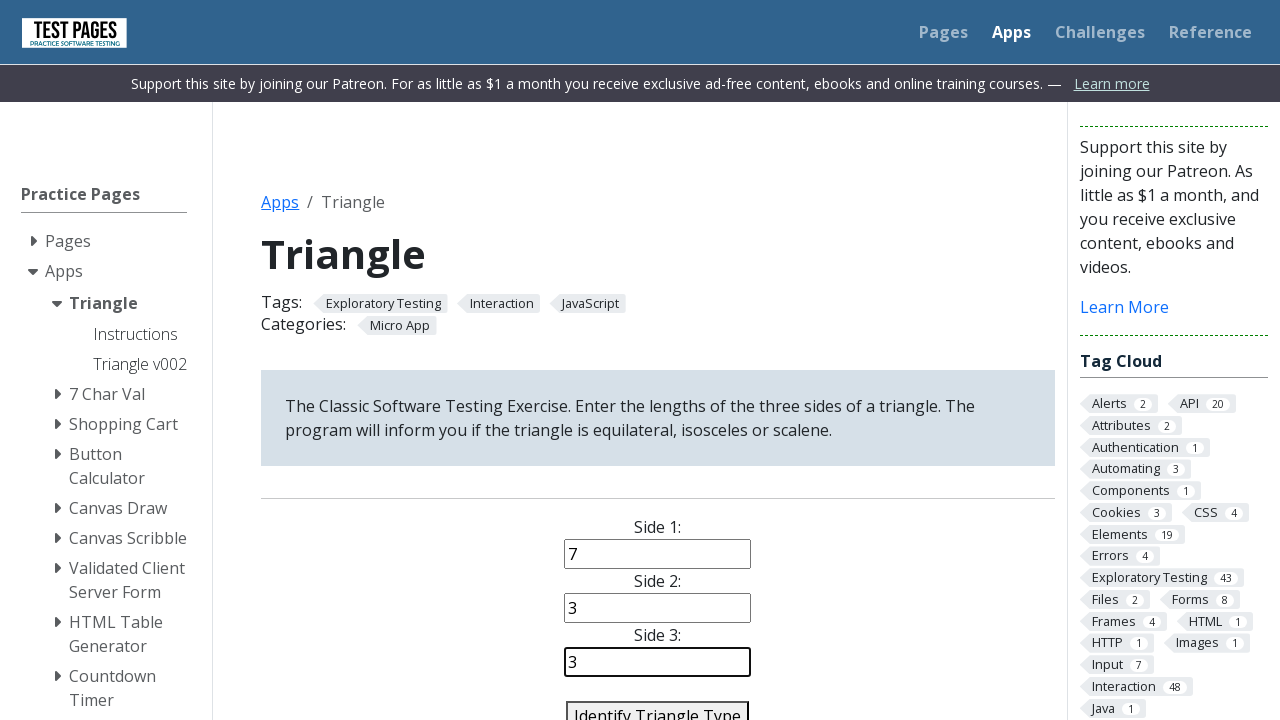

Clicked identify triangle button to calculate triangle type at (658, 705) on #identify-triangle-action
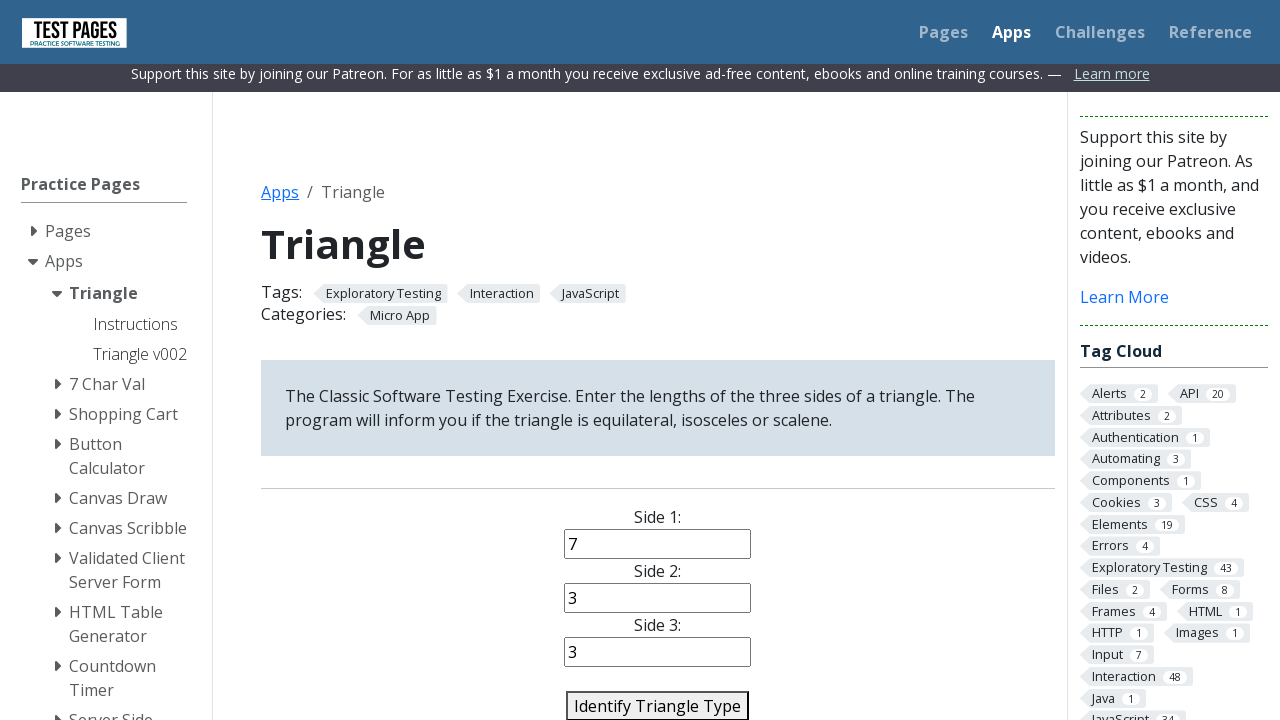

Verified that sides 7, 3, 3 correctly resulted in 'Error: Not a Triangle' (7 > 3 + 3)
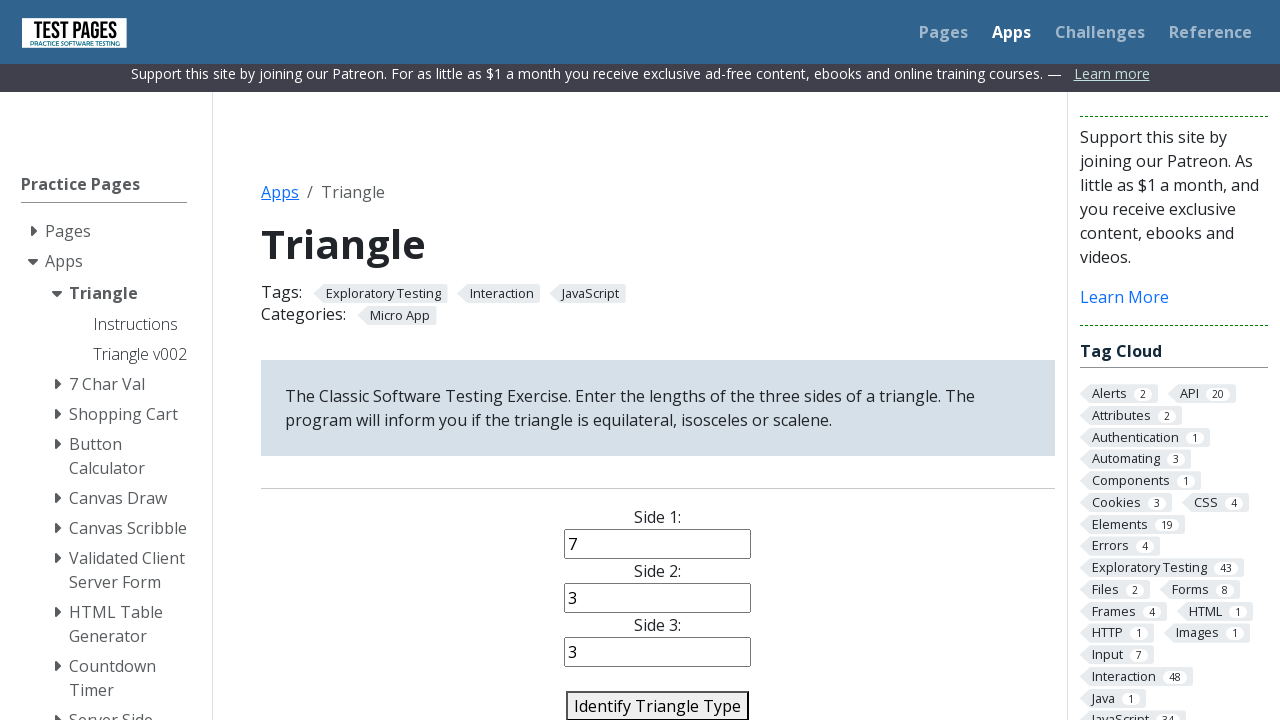

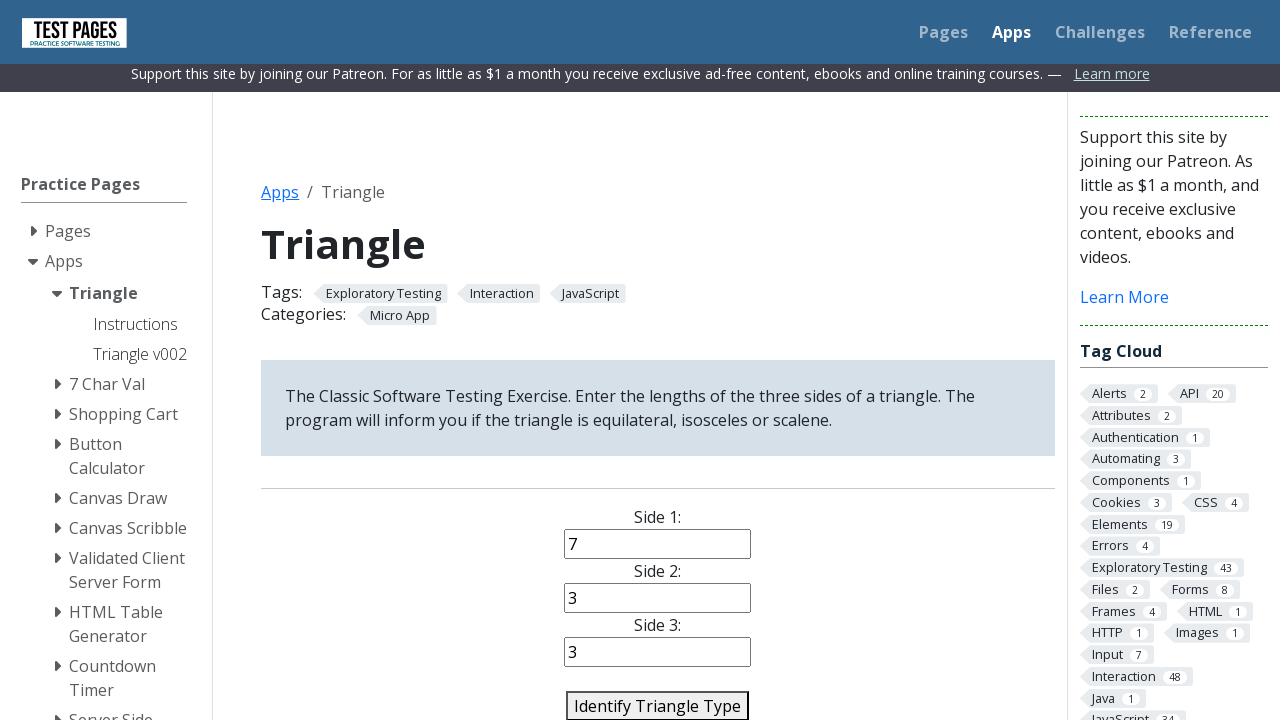